Tests opting out of A/B tests by first verifying the page shows an A/B test variation, then adding an opt-out cookie, refreshing the page, and confirming the opt-out was successful.

Starting URL: http://the-internet.herokuapp.com/abtest

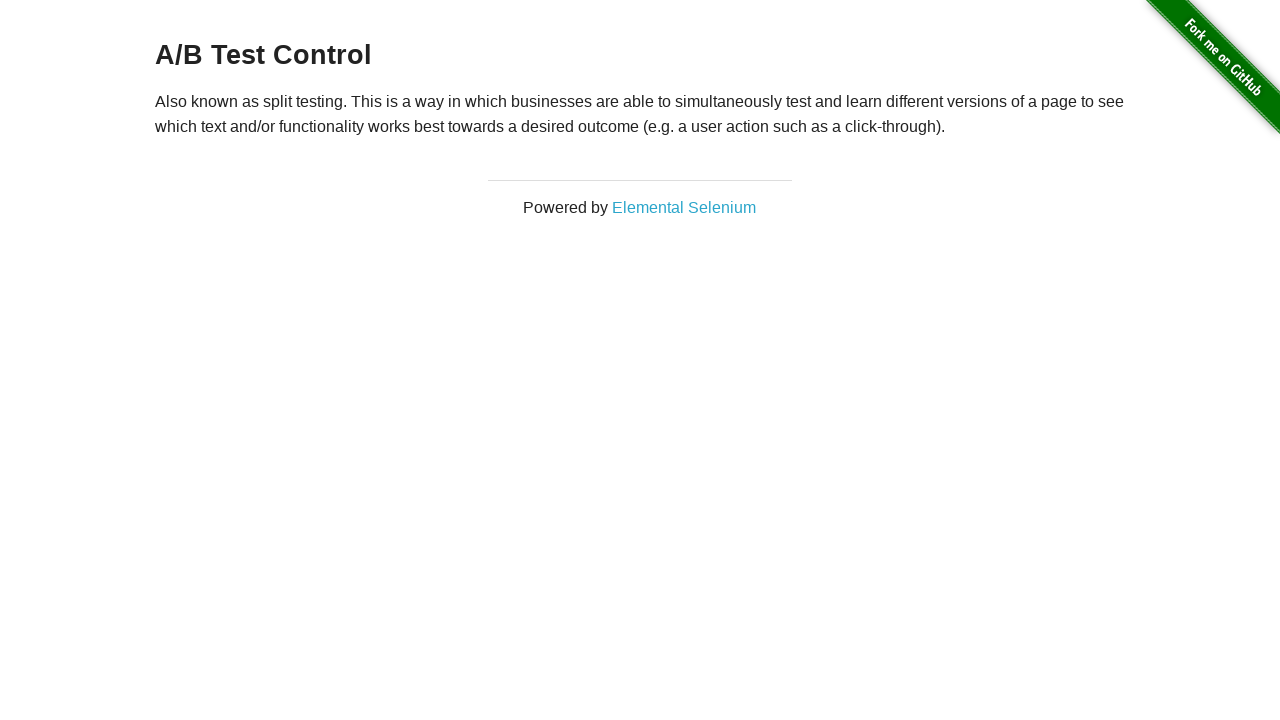

Located the h3 heading element on the page
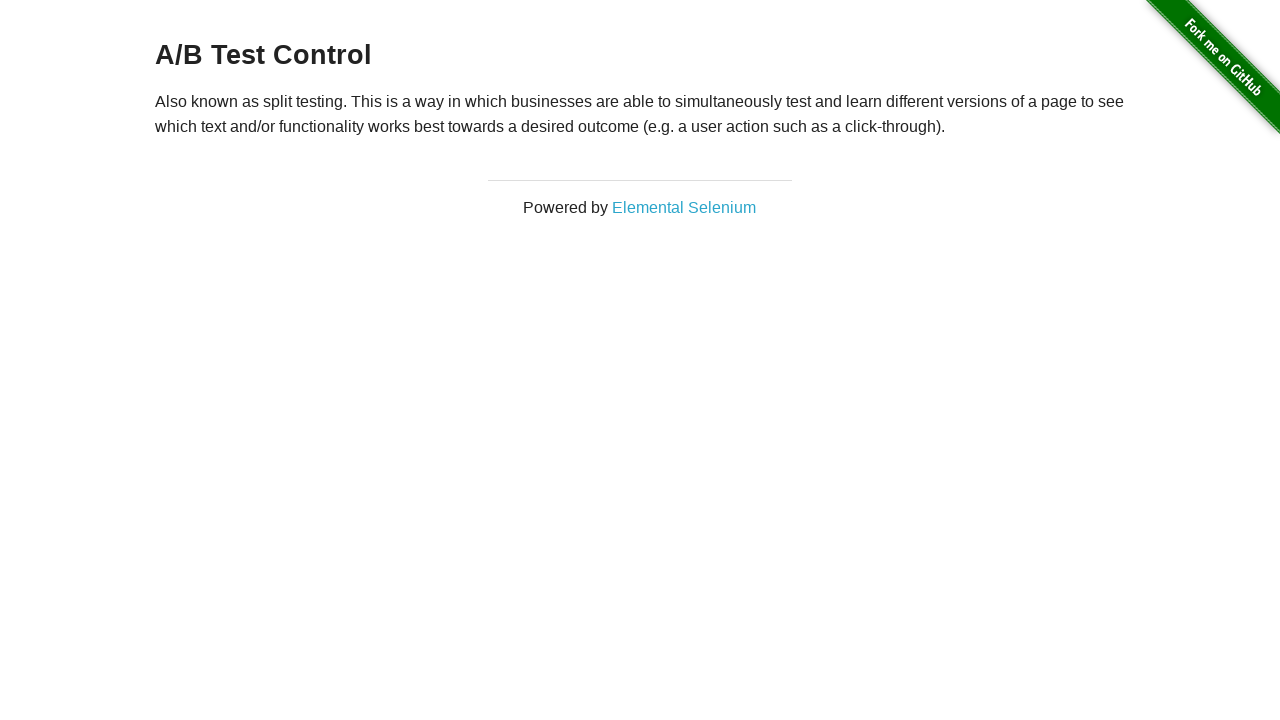

Retrieved heading text content
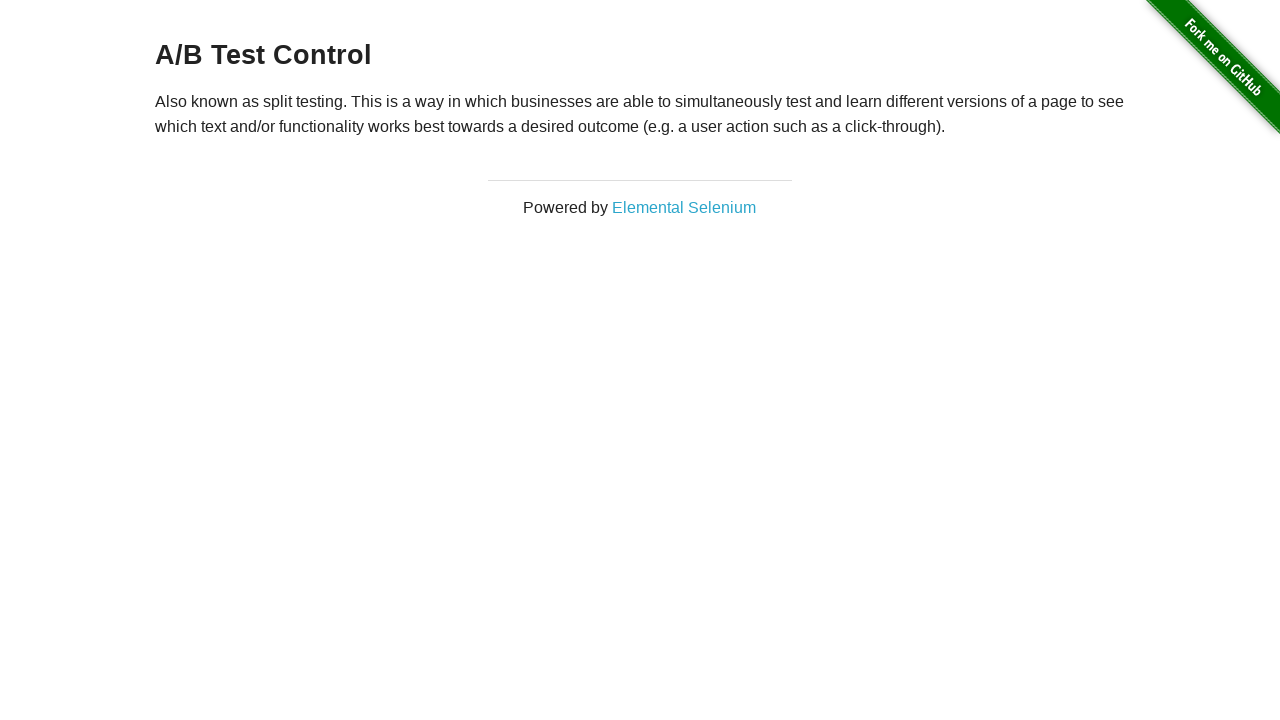

Verified page shows an A/B test variation: 'A/B Test Control'
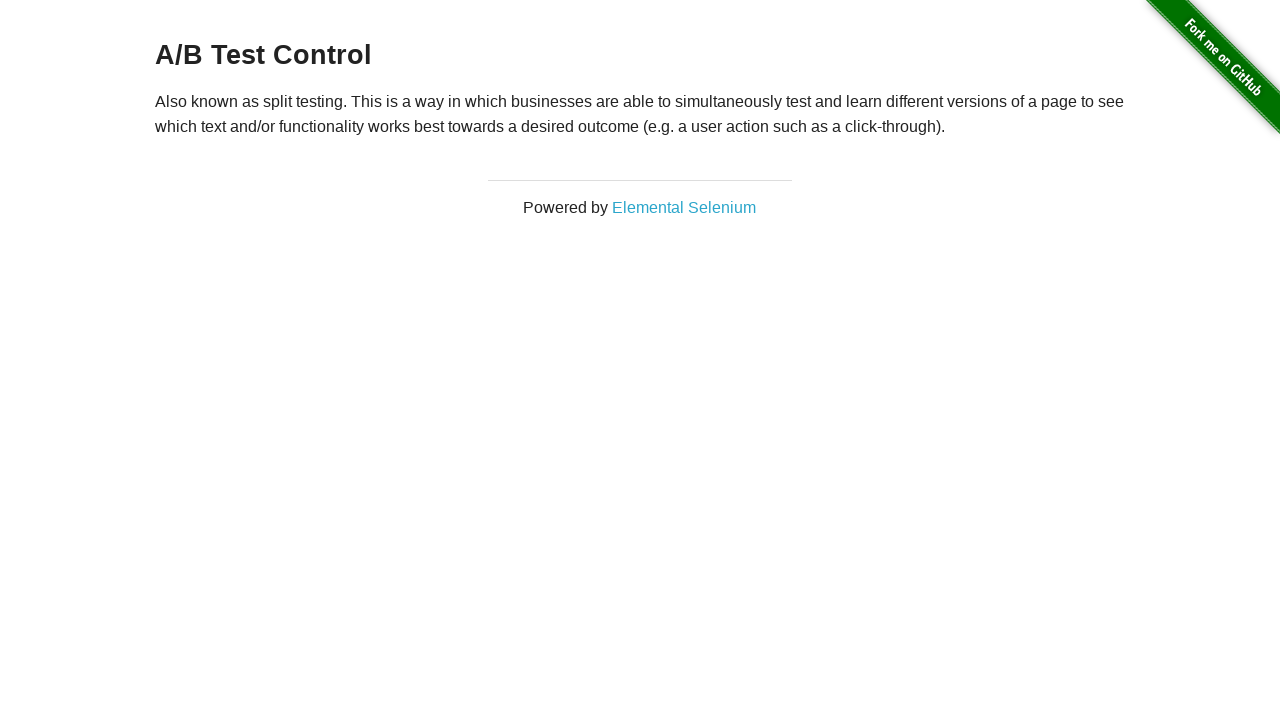

Added optimizelyOptOut cookie to opt out of A/B tests
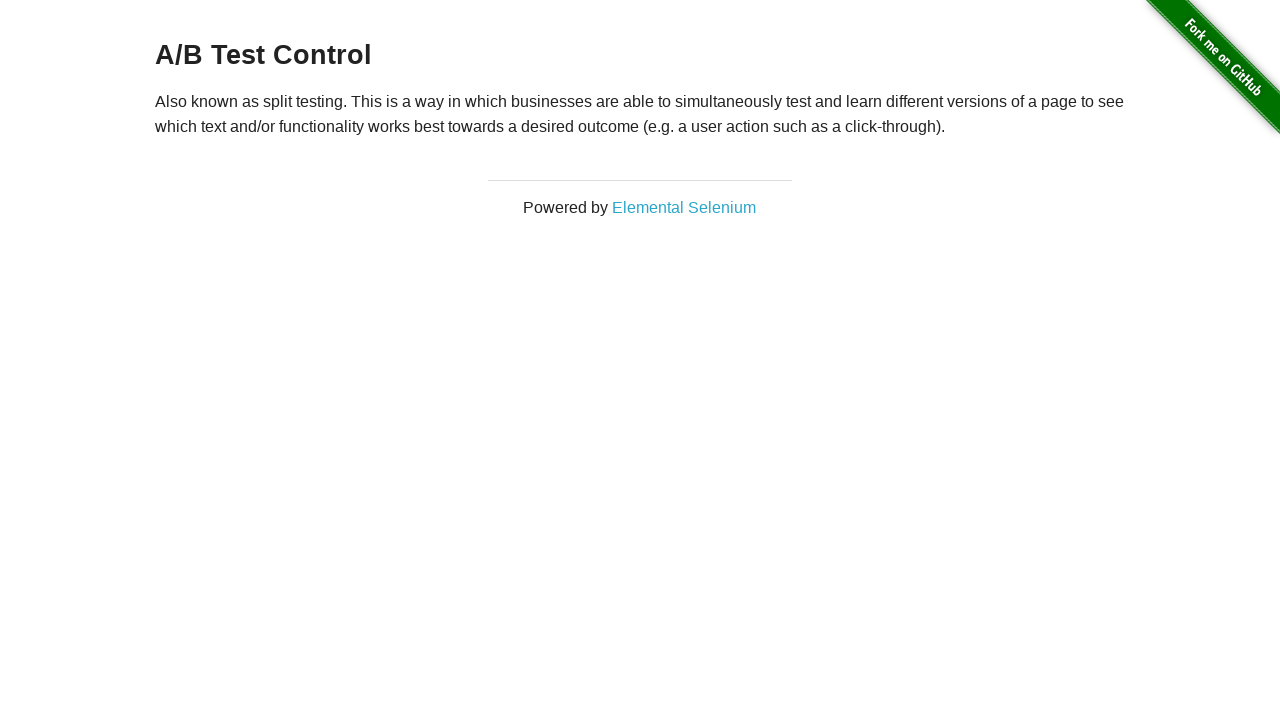

Refreshed the page after adding opt-out cookie
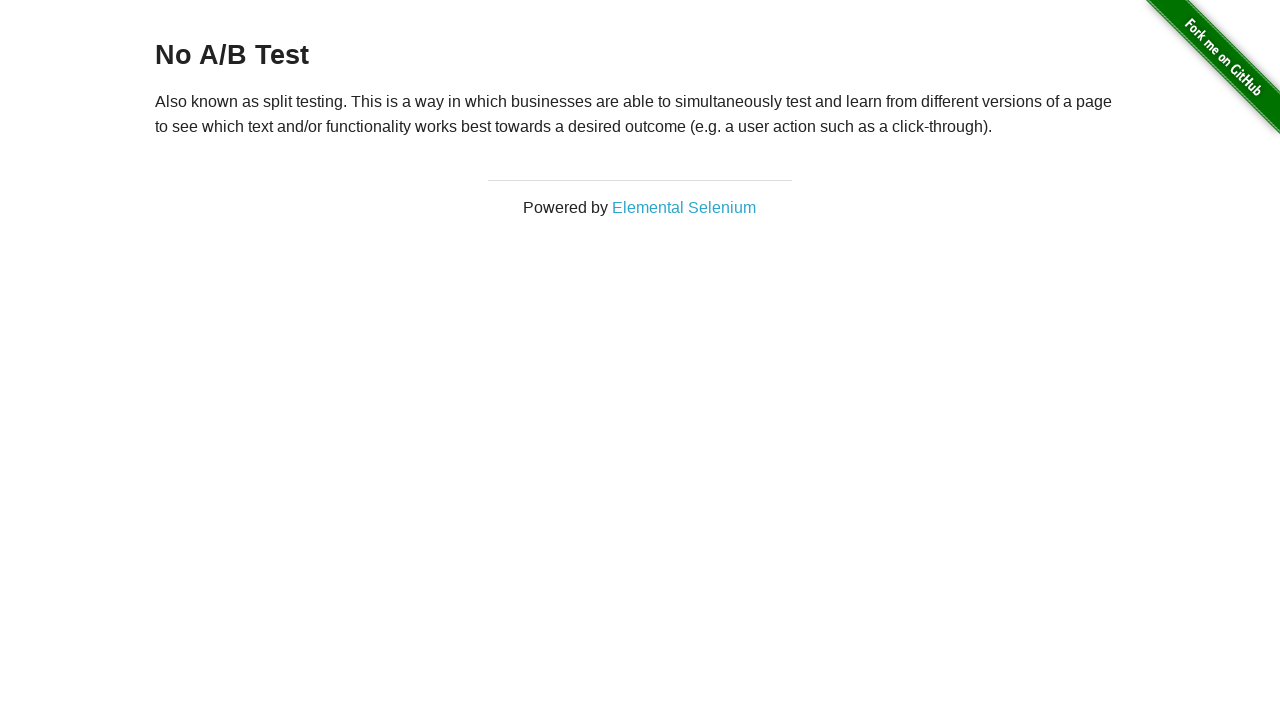

Retrieved heading text after page refresh
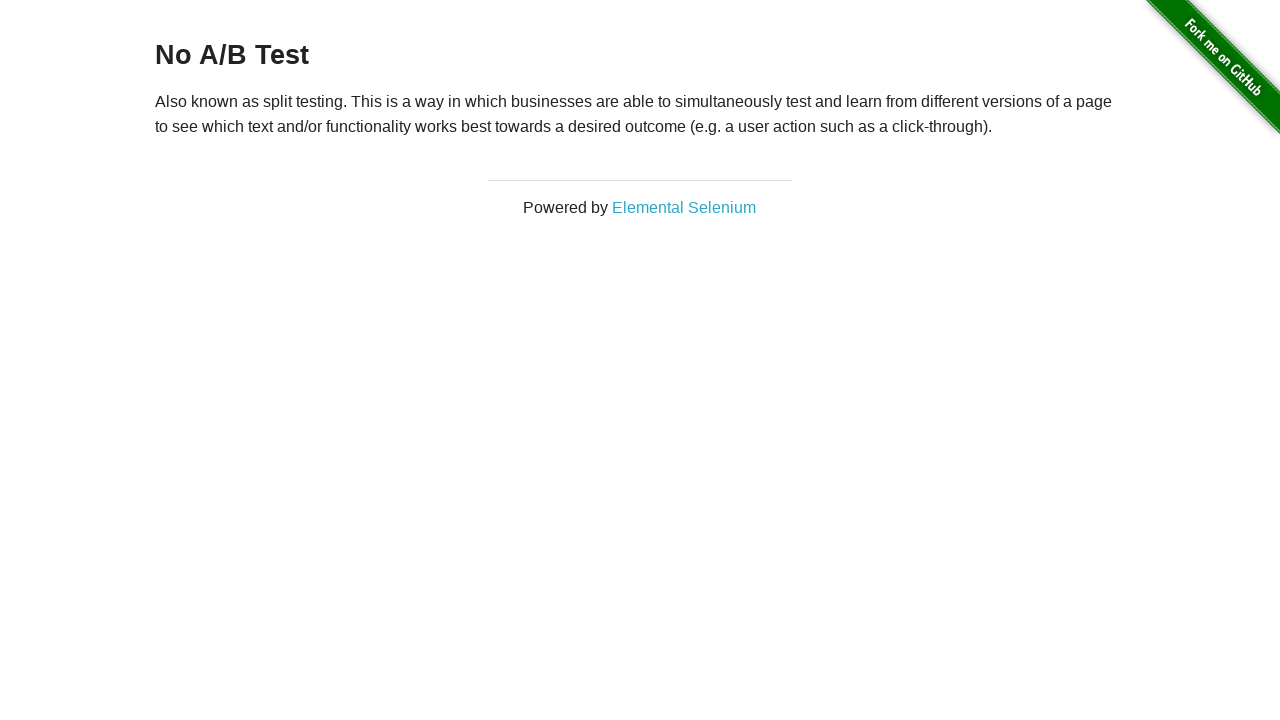

Verified opt-out was successful: page now shows 'No A/B Test'
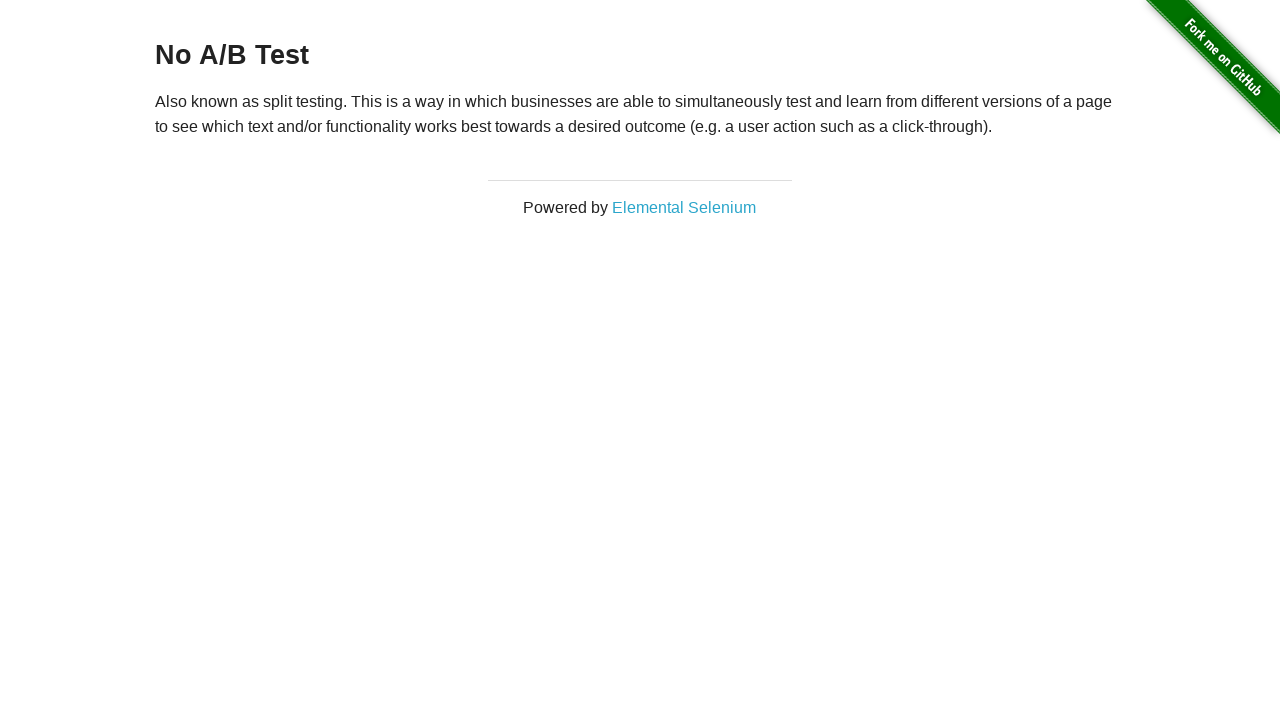

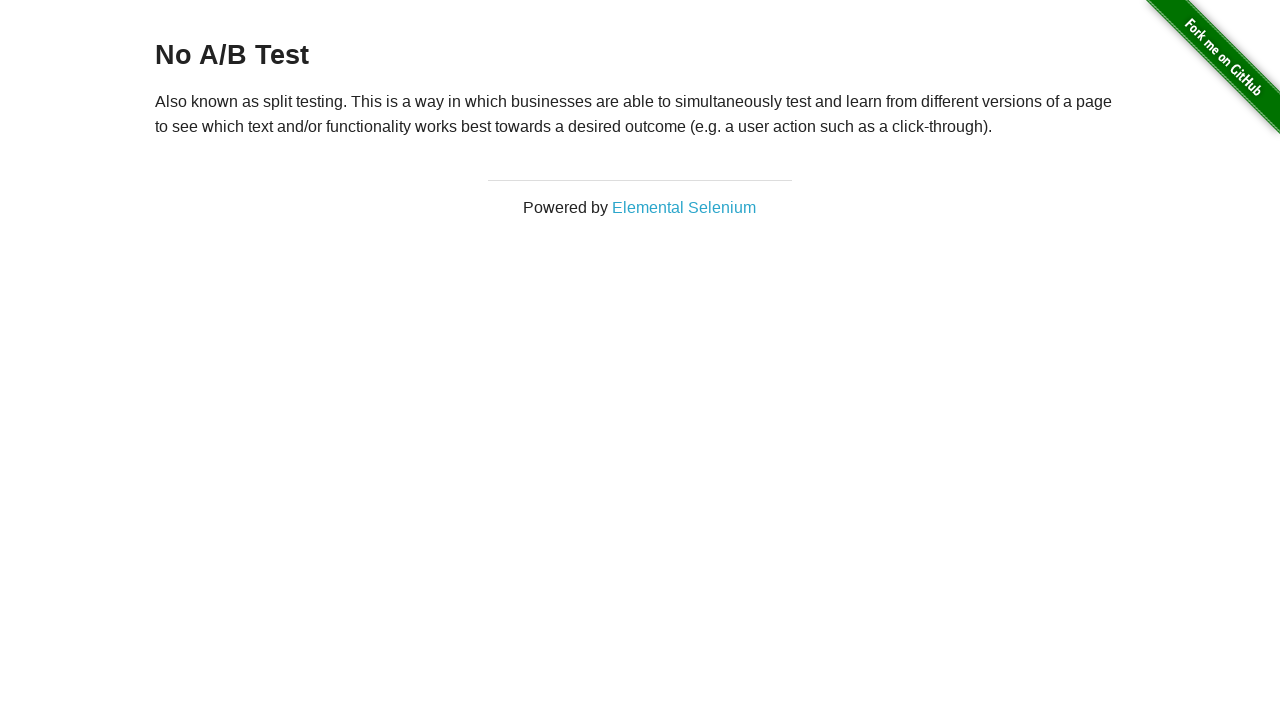